Tests the complete lifecycle of a task: create, toggle complete, edit, toggle active, and delete across different filter views

Starting URL: https://todomvc4tasj.herokuapp.com

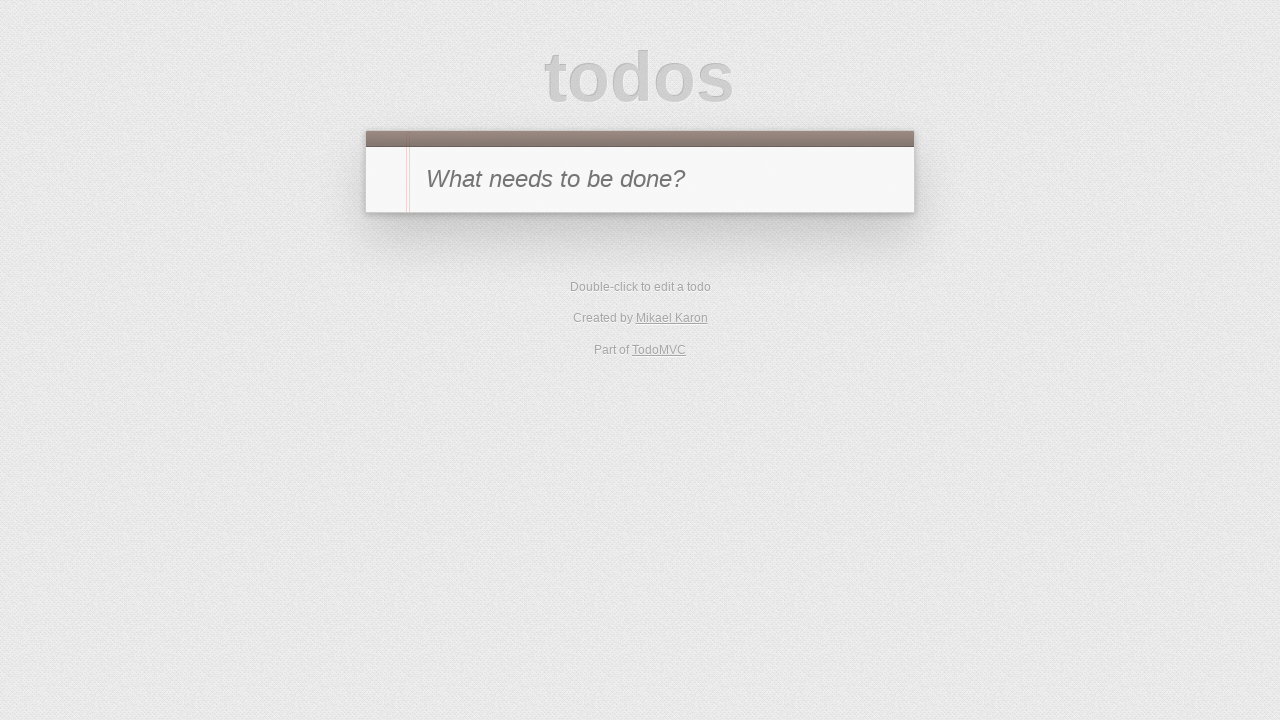

Filled new task input field with '1' on #new-todo
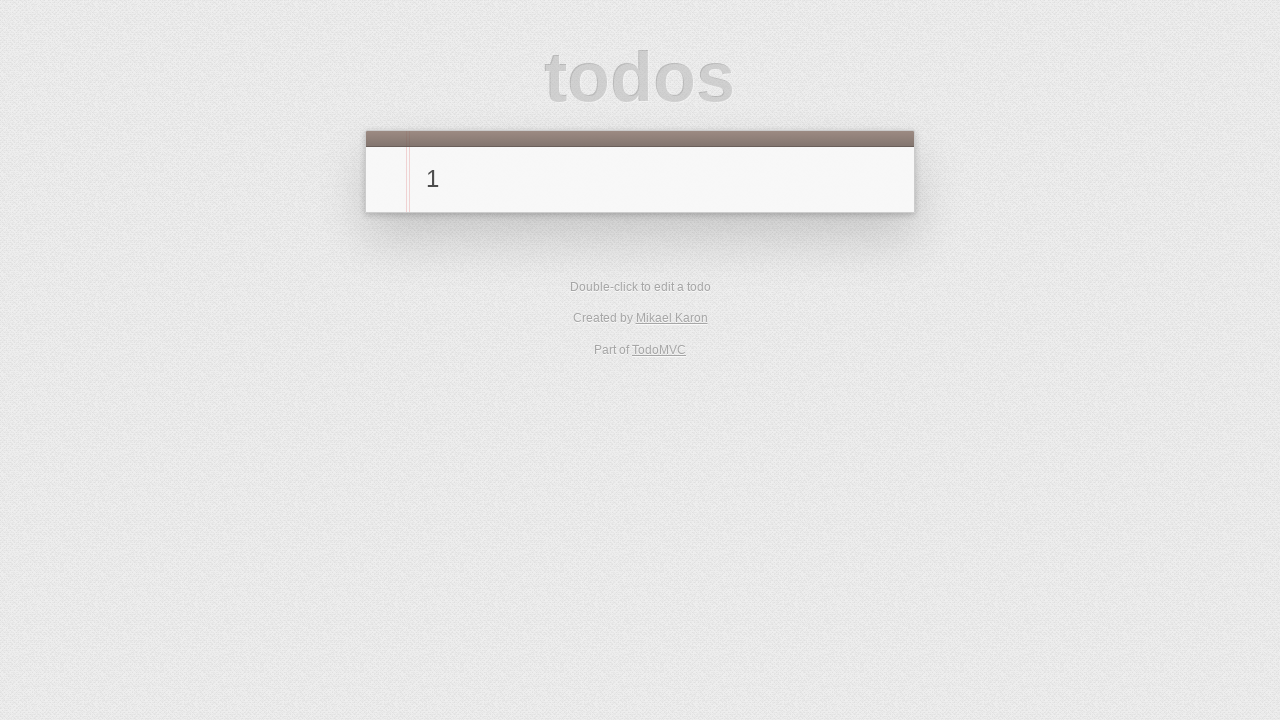

Pressed Enter to create the task on #new-todo
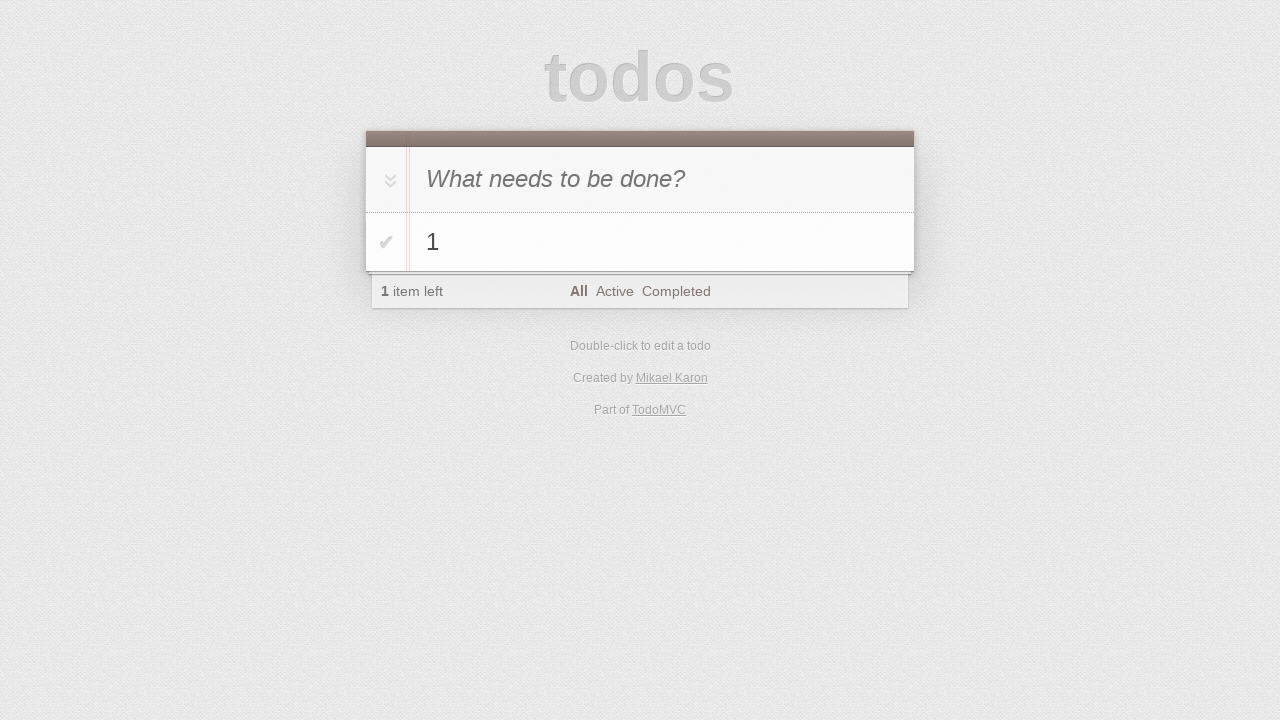

Toggled task '1' to completed at (386, 242) on #todo-list > li:has-text('1') .toggle
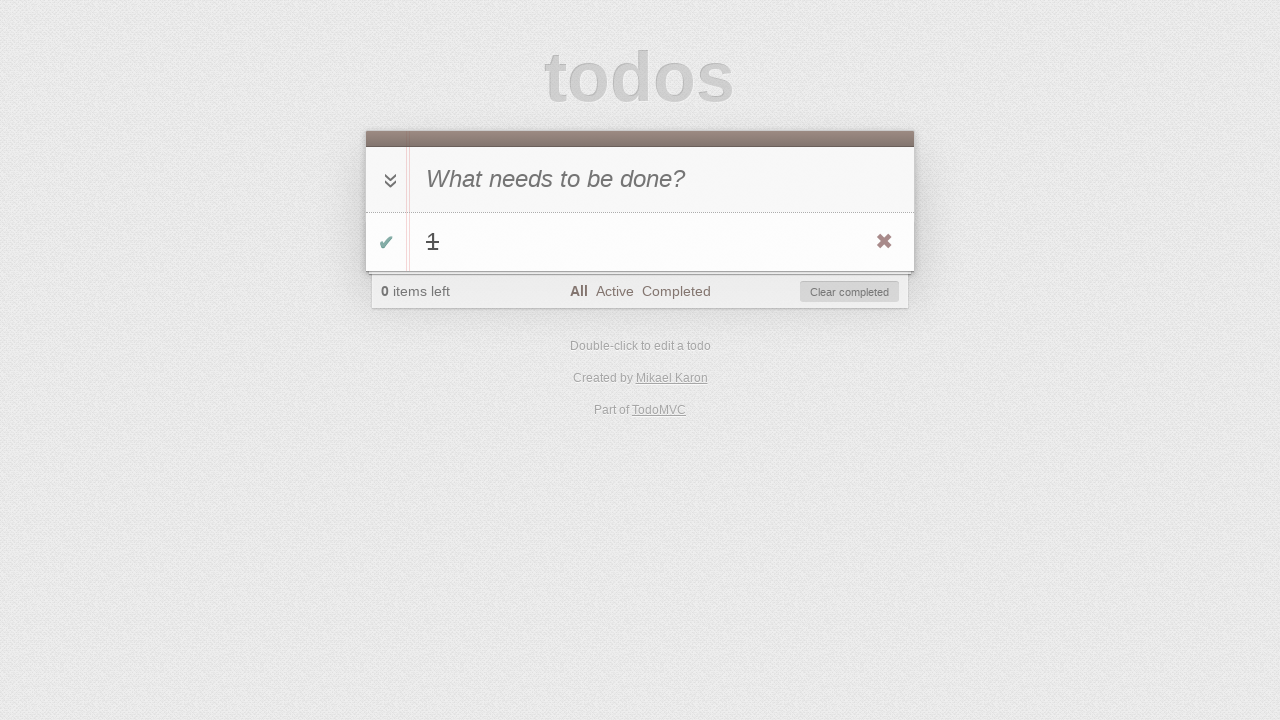

Navigated to Active filter view at (614, 291) on [href='#/active']
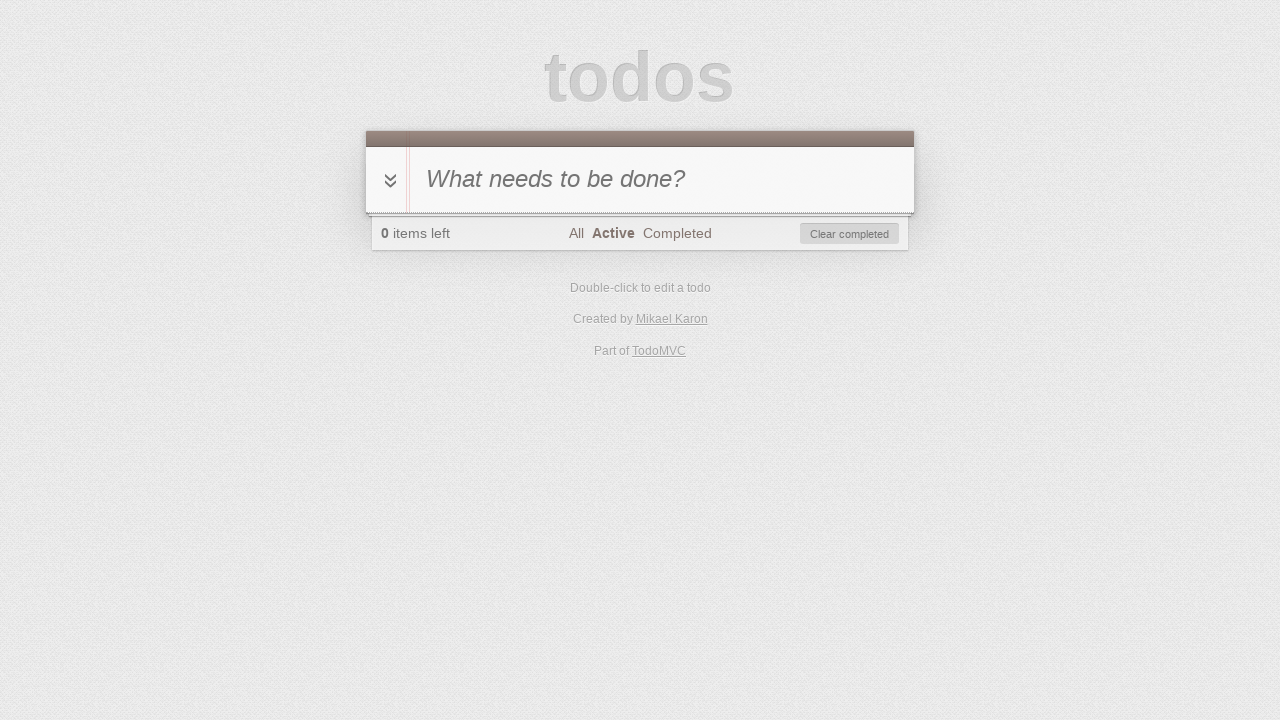

Waited for Active filter to fully load
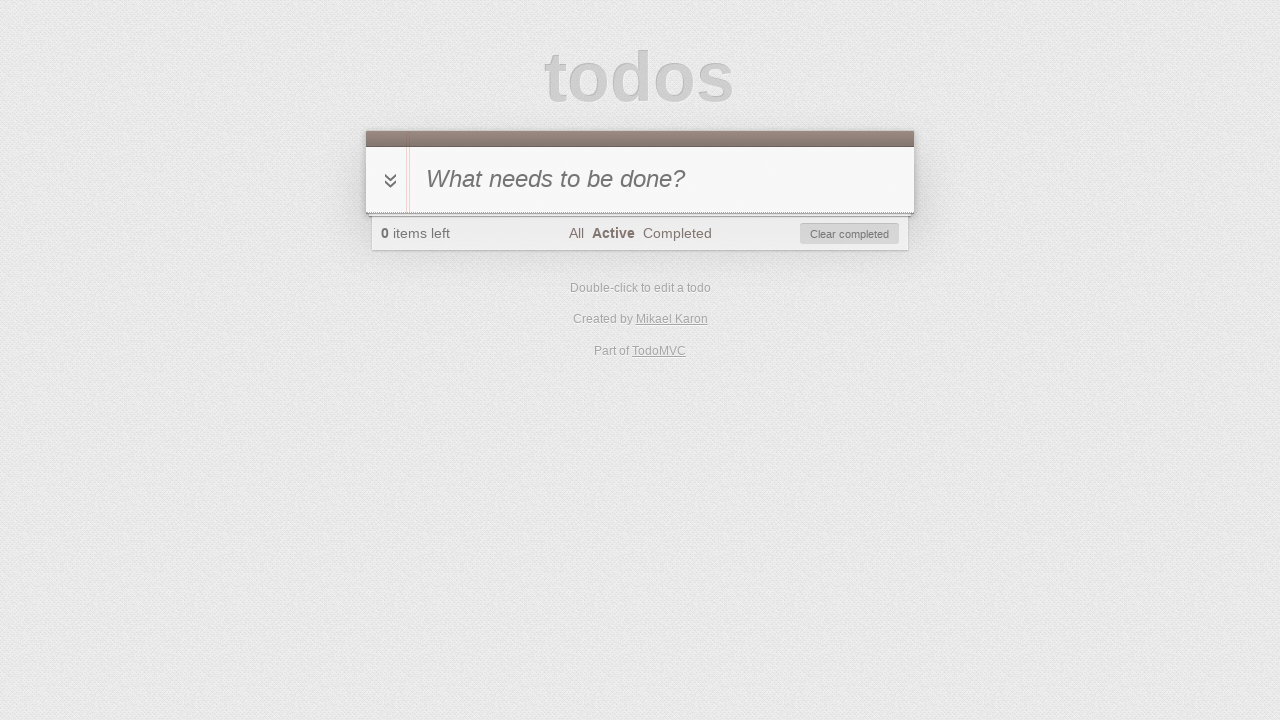

Navigated to Completed filter view at (677, 233) on [href='#/completed']
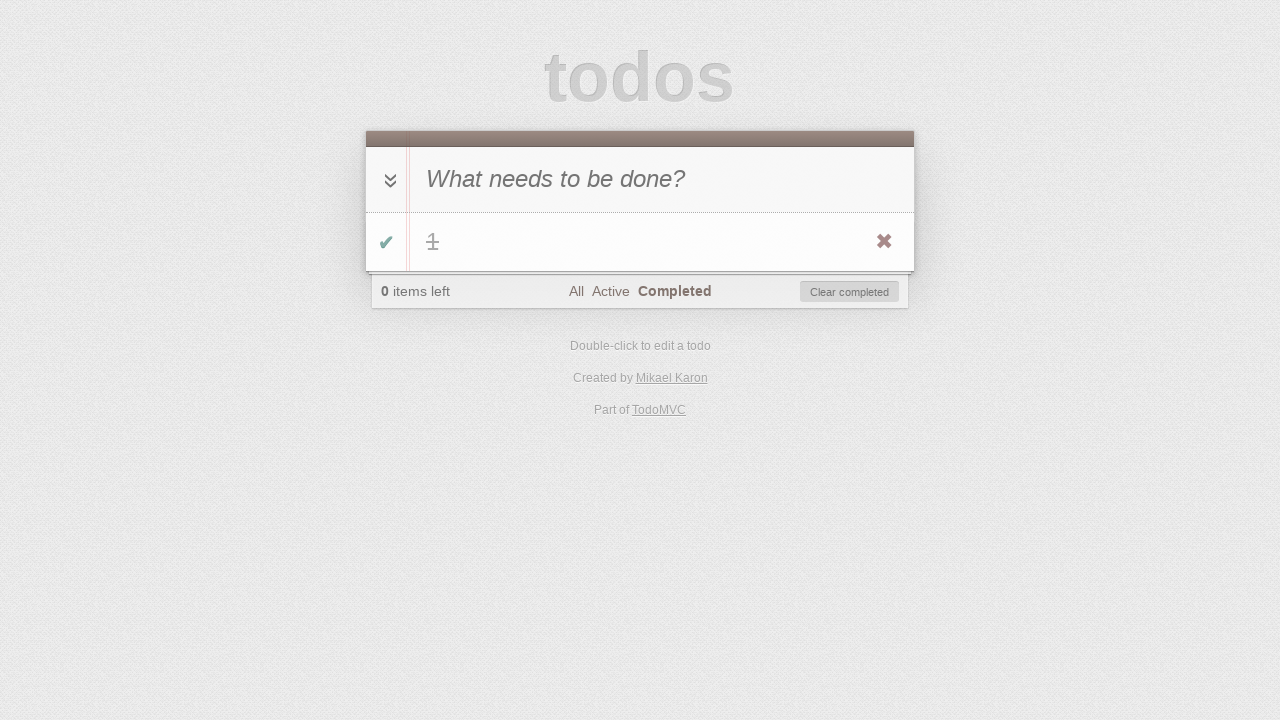

Double-clicked task '1' to enter edit mode at (662, 242) on #todo-list > li:has-text('1') label
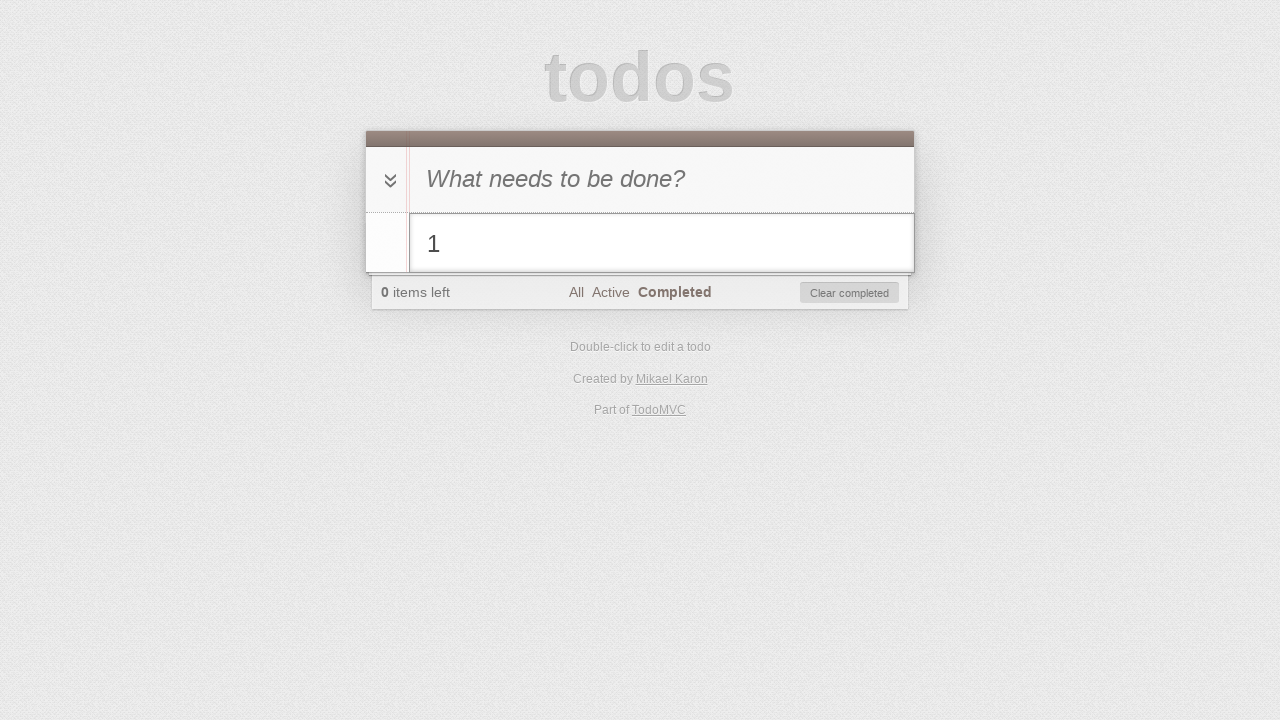

Updated task text to '1 is edited' on #todo-list > li.editing .edit
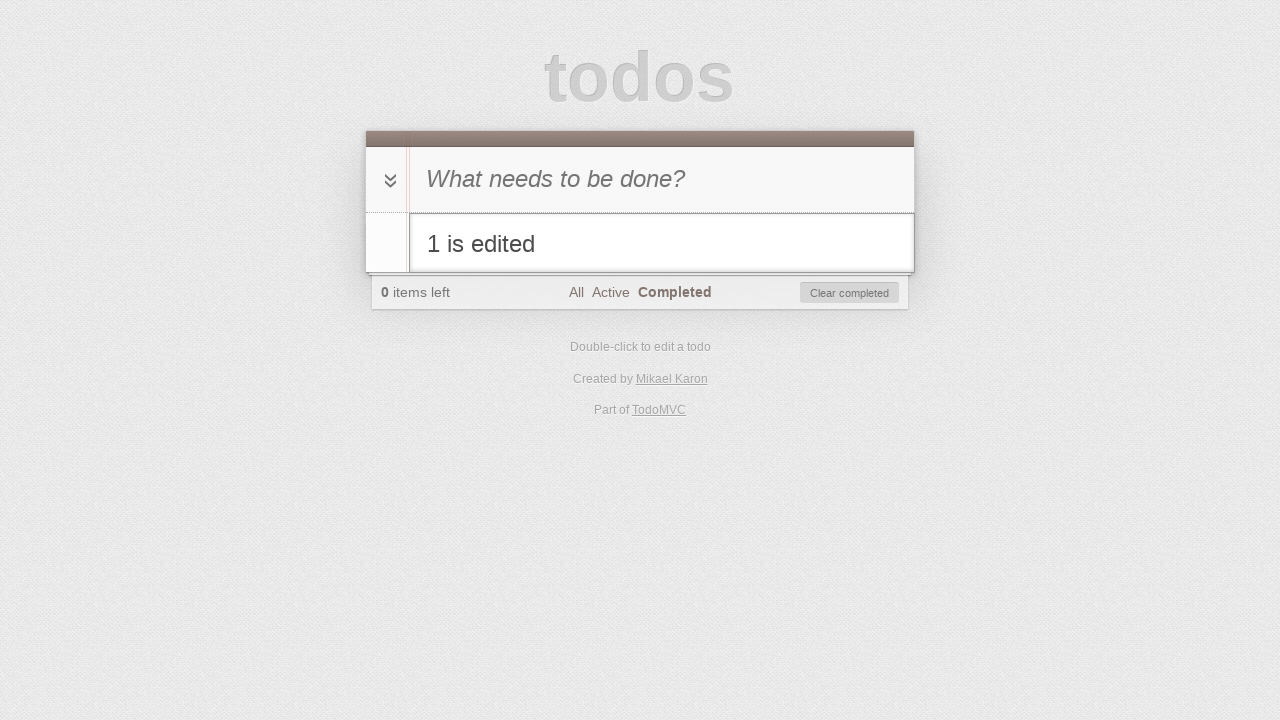

Pressed Enter to save the edited task on #todo-list > li.editing .edit
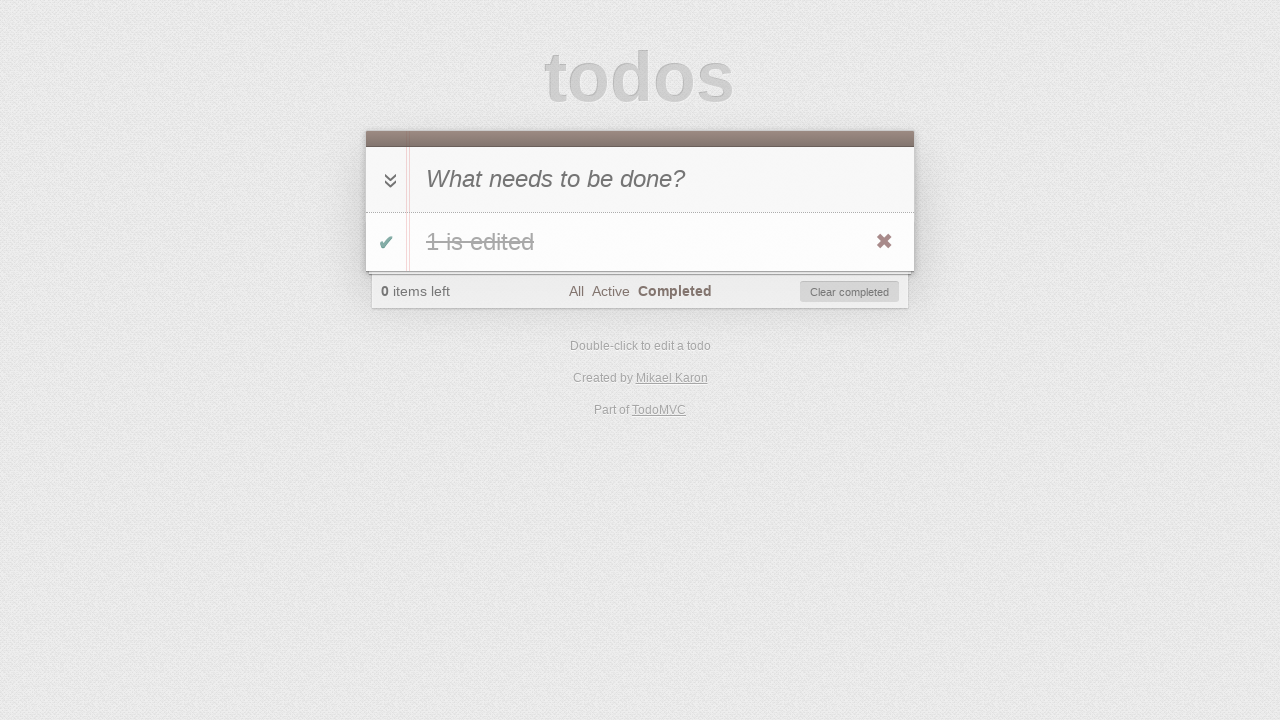

Toggled task '1 is edited' back to active at (386, 242) on #todo-list > li:has-text('1 is edited') .toggle
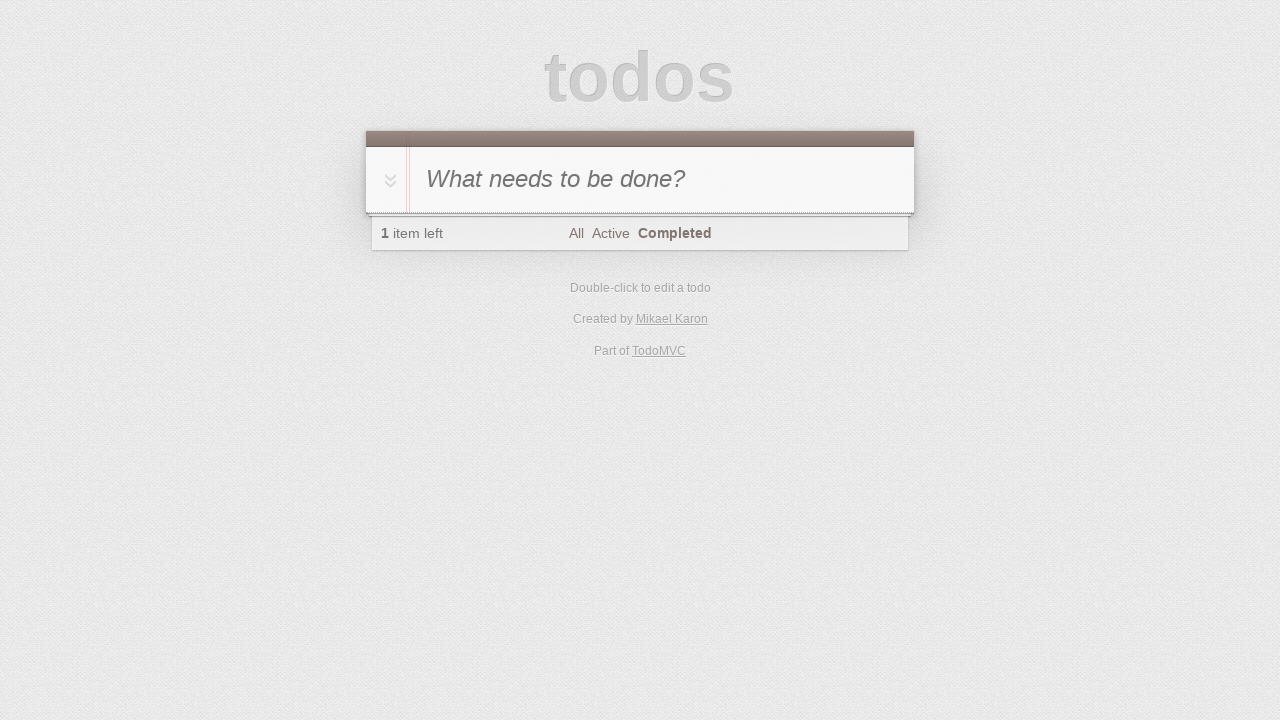

Navigated to Active filter view to verify task appears at (610, 233) on [href='#/active']
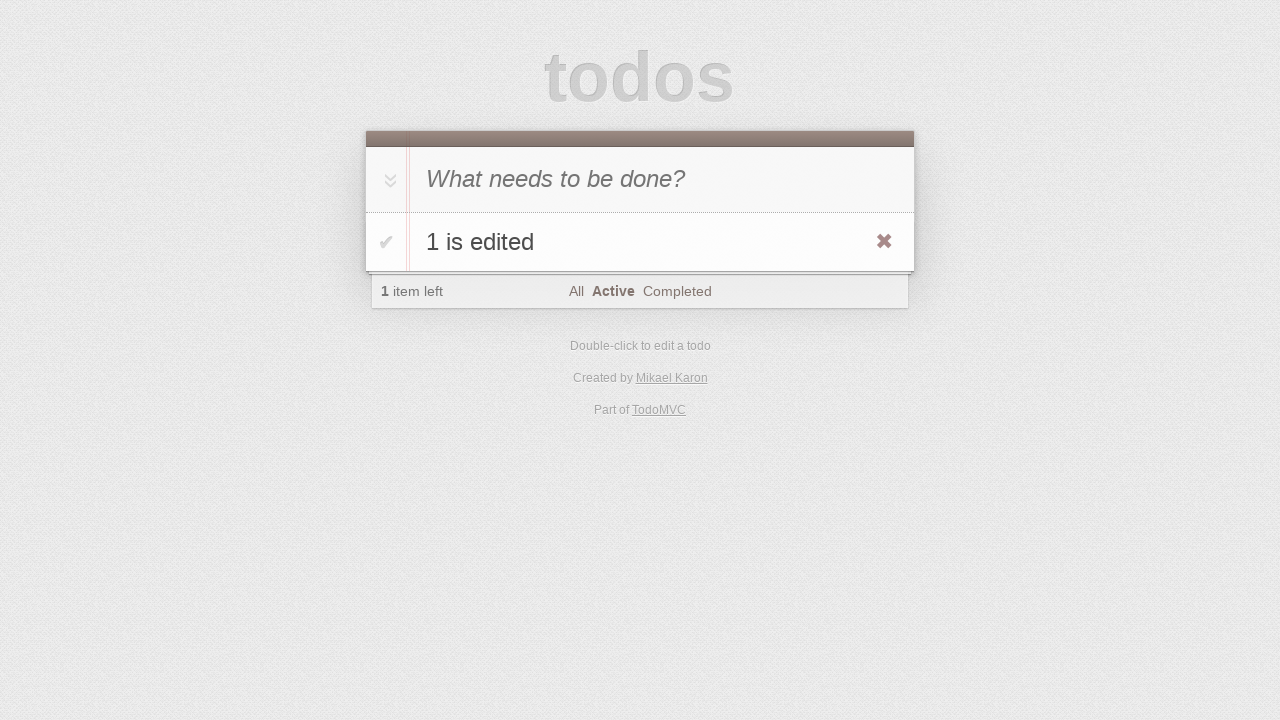

Toggled task '1 is edited' back to completed at (386, 242) on #todo-list > li:has-text('1 is edited') .toggle
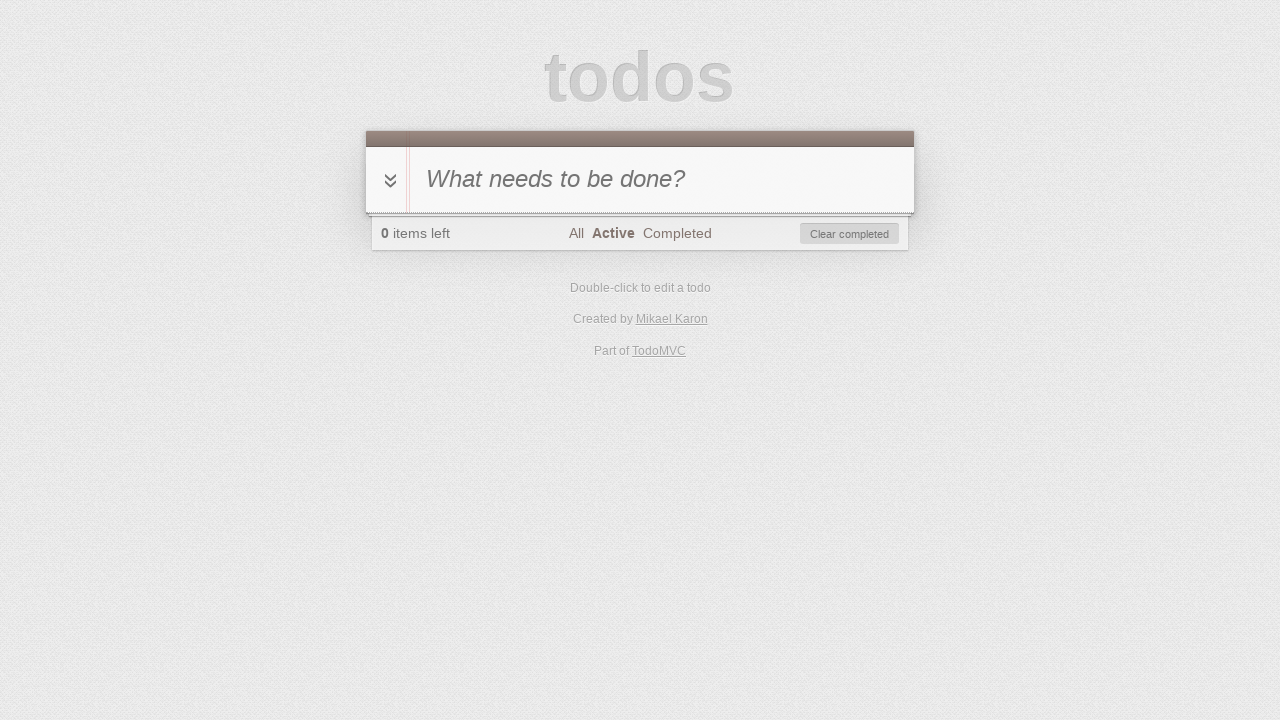

Navigated to All filter view at (576, 233) on [href='#/']
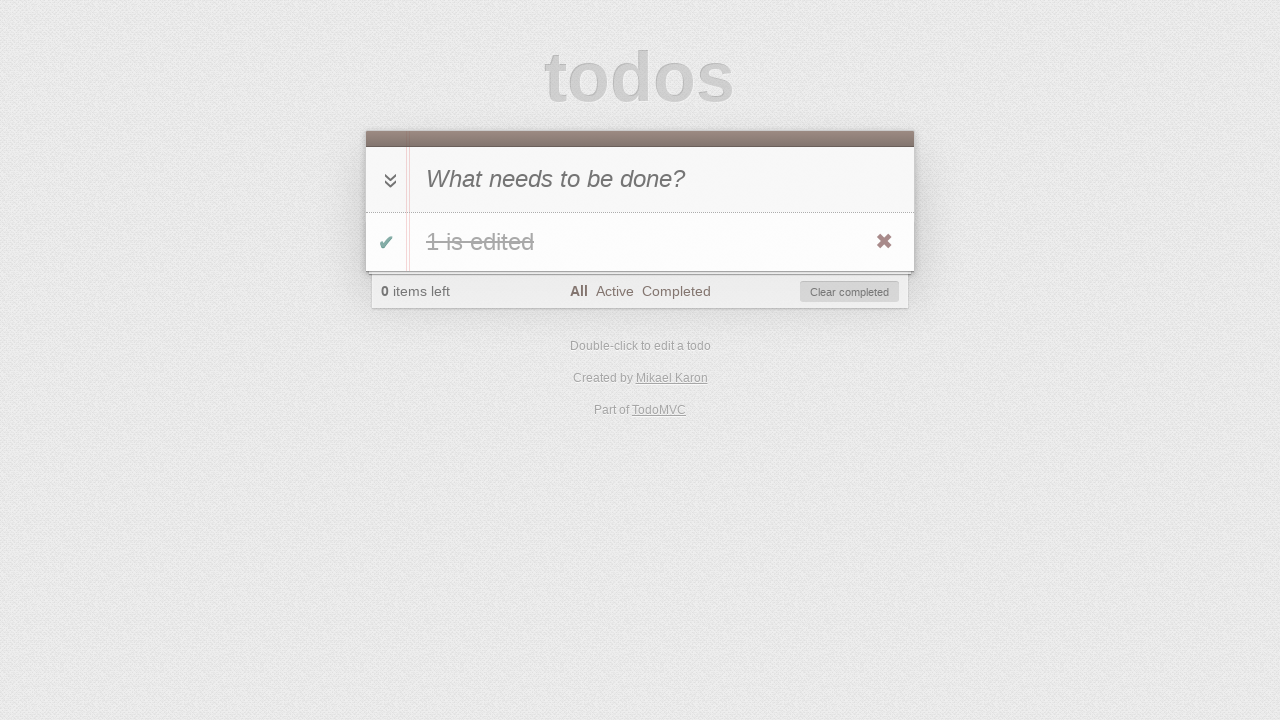

Hovered over task '1 is edited' to reveal delete button at (640, 242) on #todo-list > li:has-text('1 is edited')
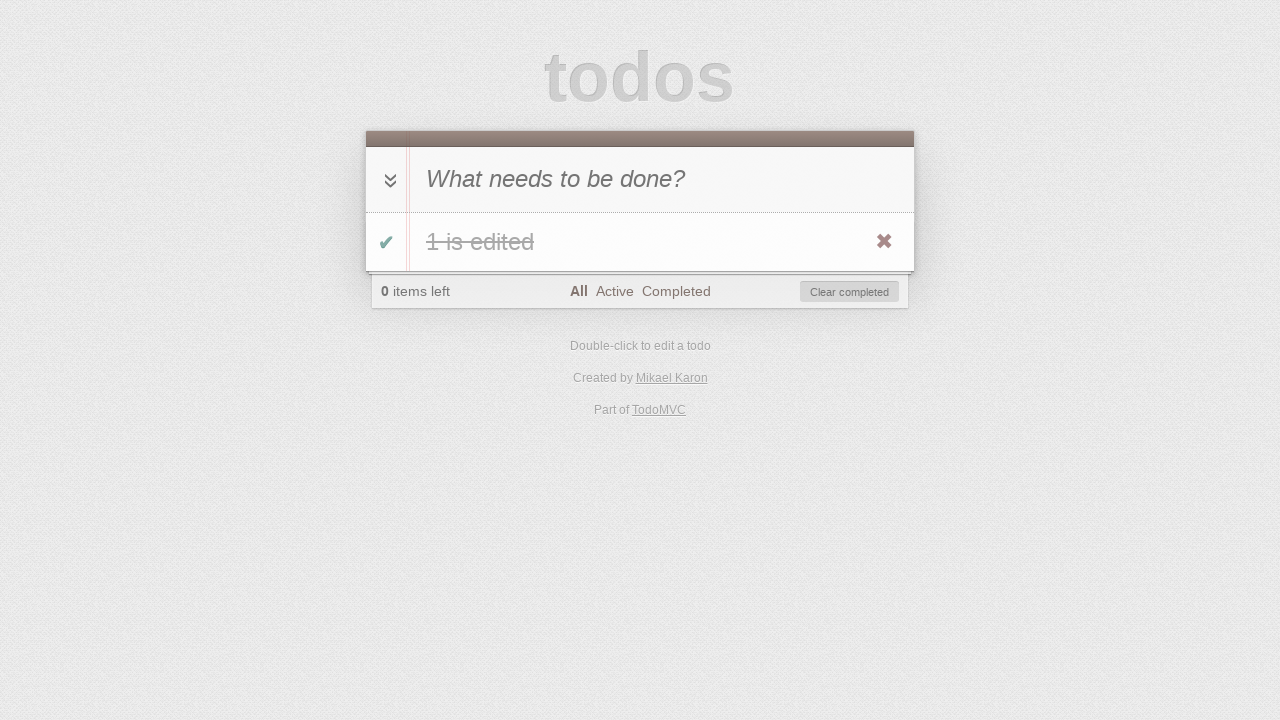

Clicked delete button to remove the task at (884, 242) on #todo-list > li:has-text('1 is edited') .destroy
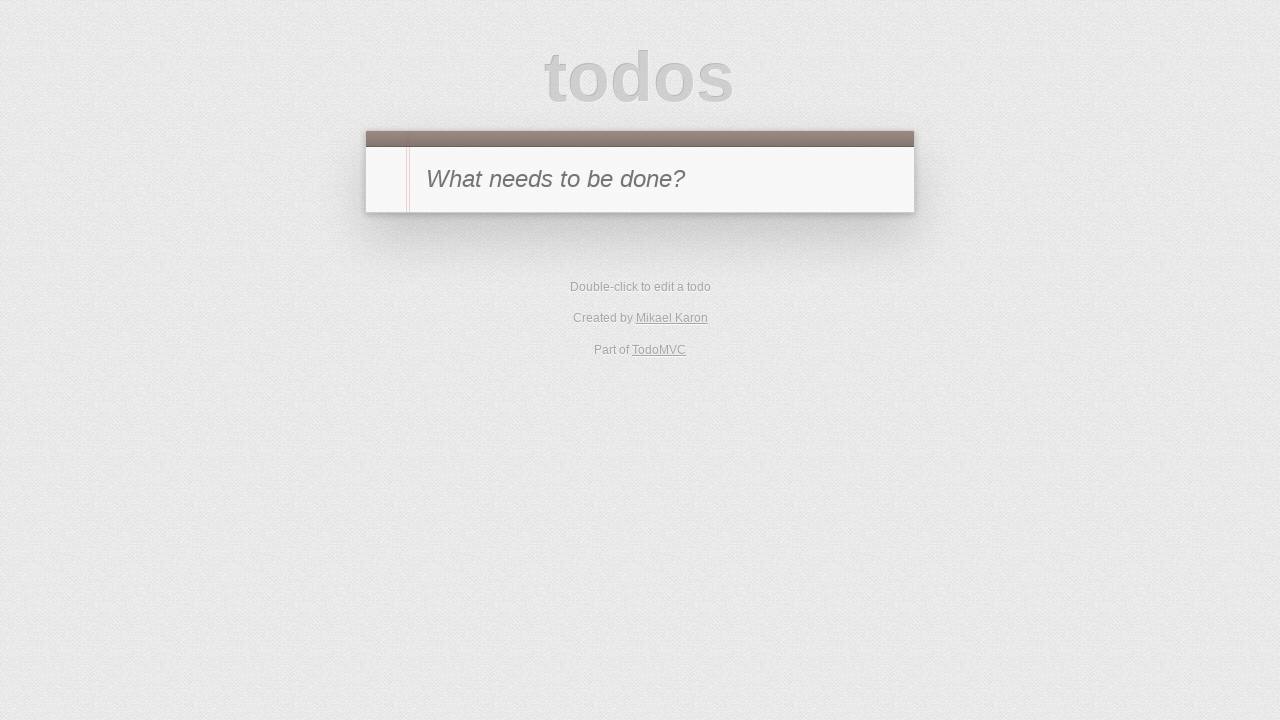

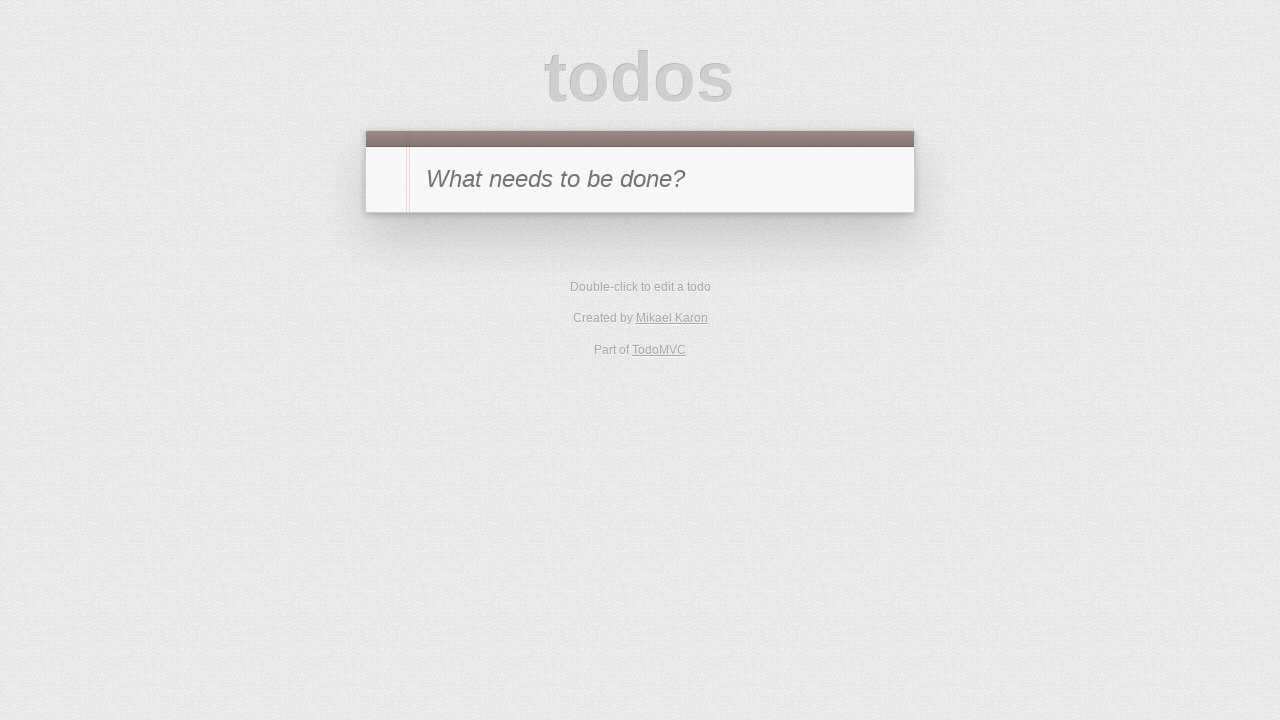